Verifies that the login page loads correctly by checking that the logo is displayed and the username input field is enabled/visible.

Starting URL: https://opensource-demo.orangehrmlive.com/web/index.php/auth/login

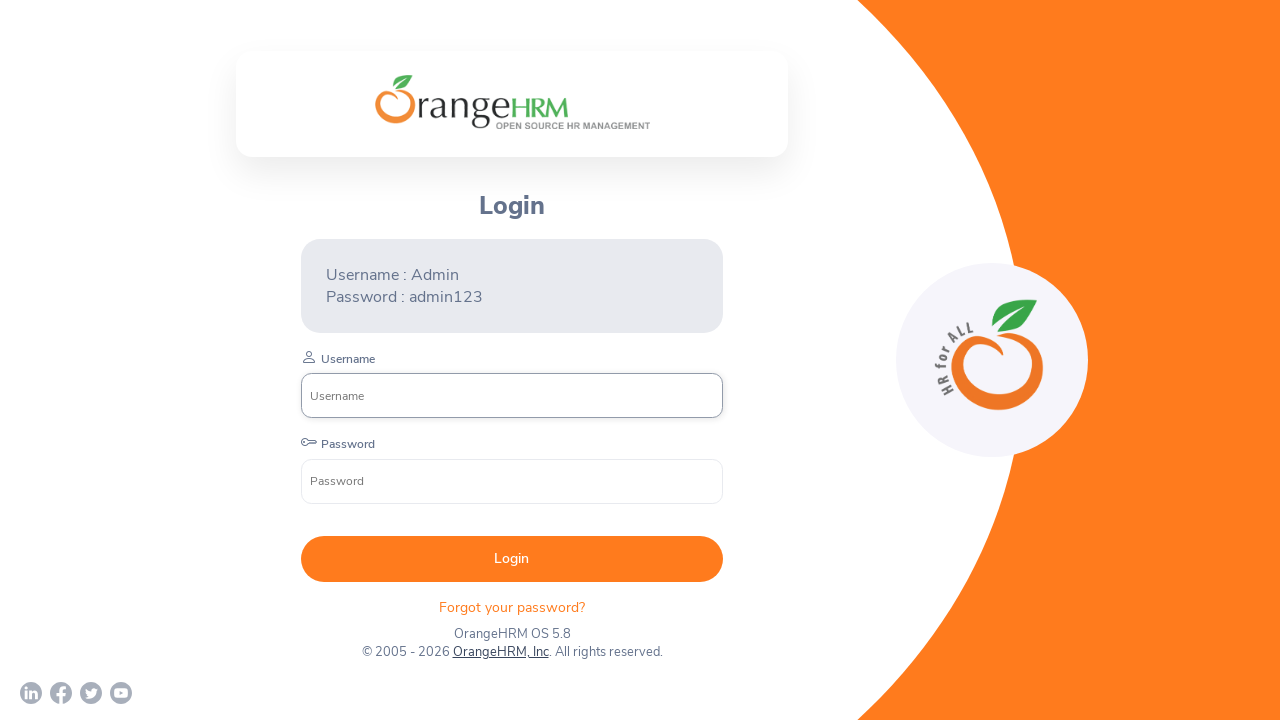

Waited for page to load (networkidle state)
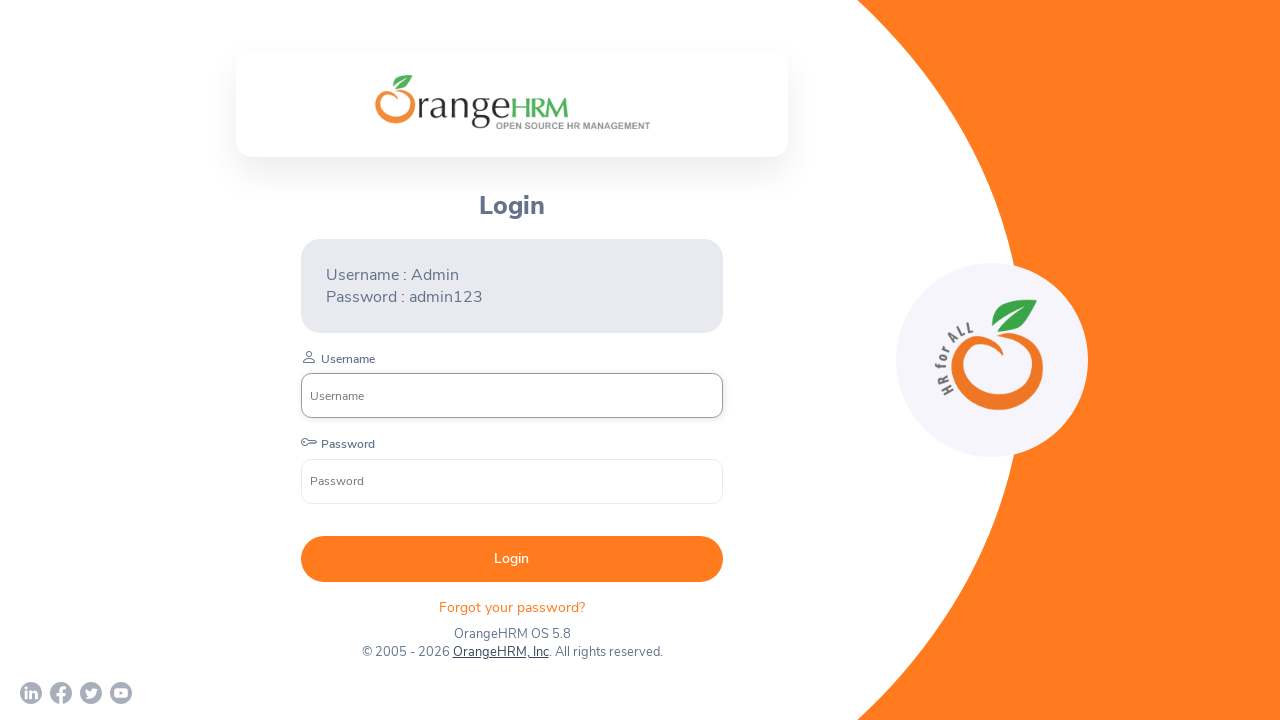

Located the OrangeHRM logo element
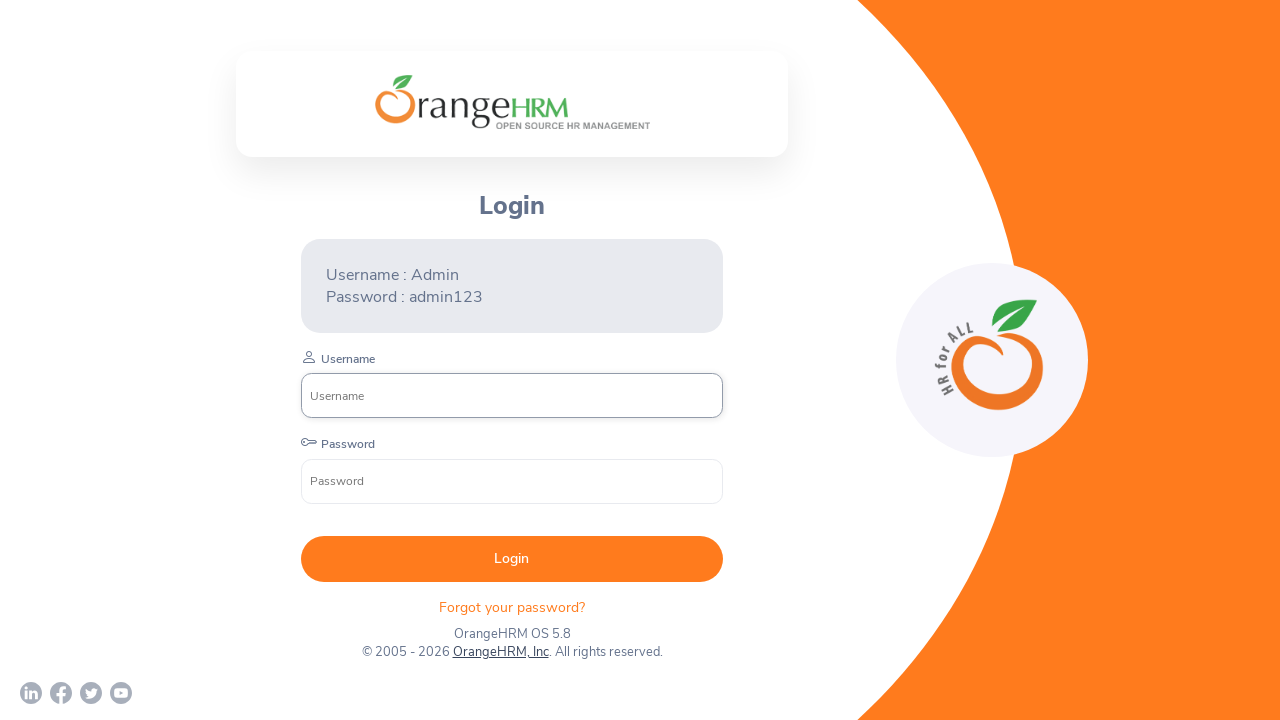

Logo became visible
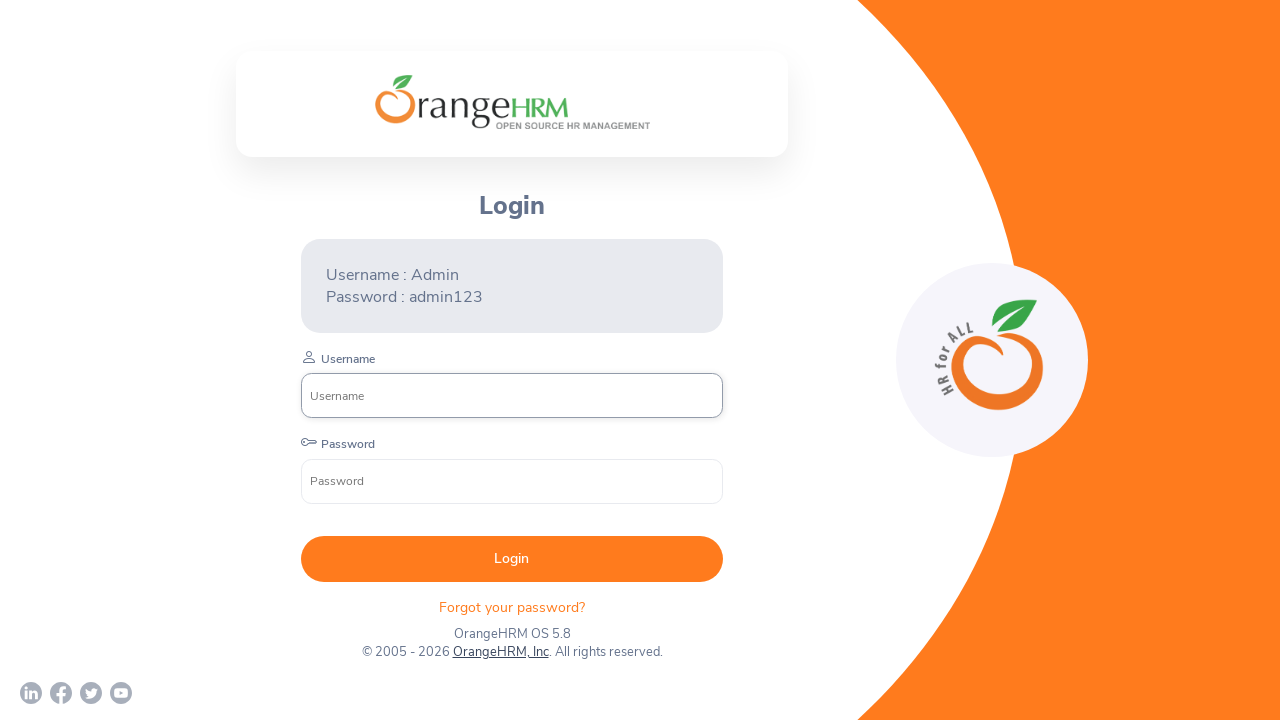

Verified that logo is displayed
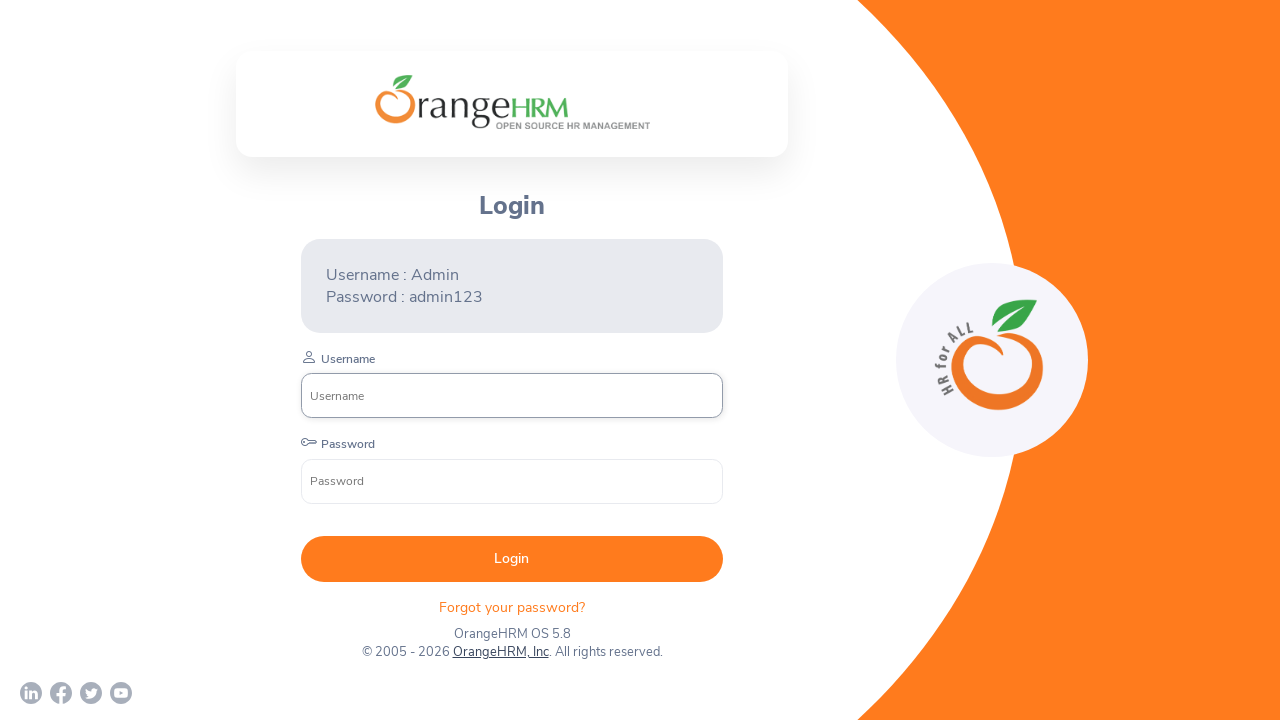

Located the username input field
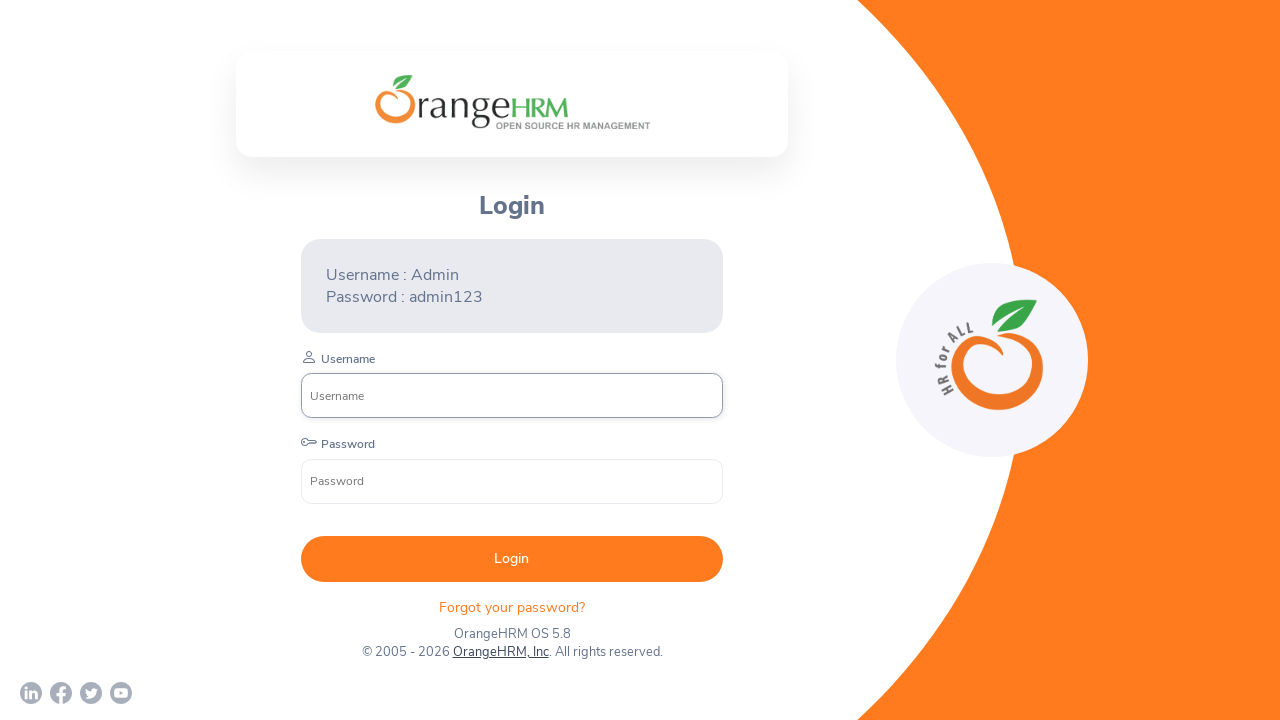

Username field became visible
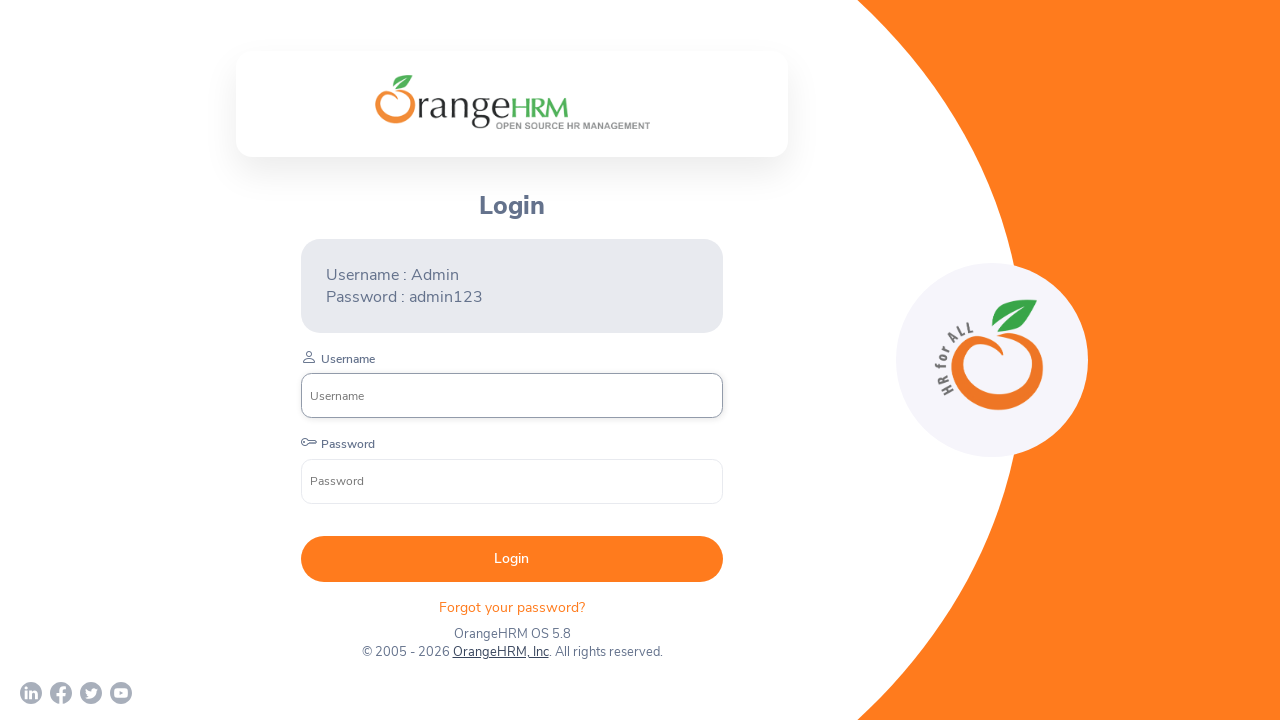

Verified that username field is visible
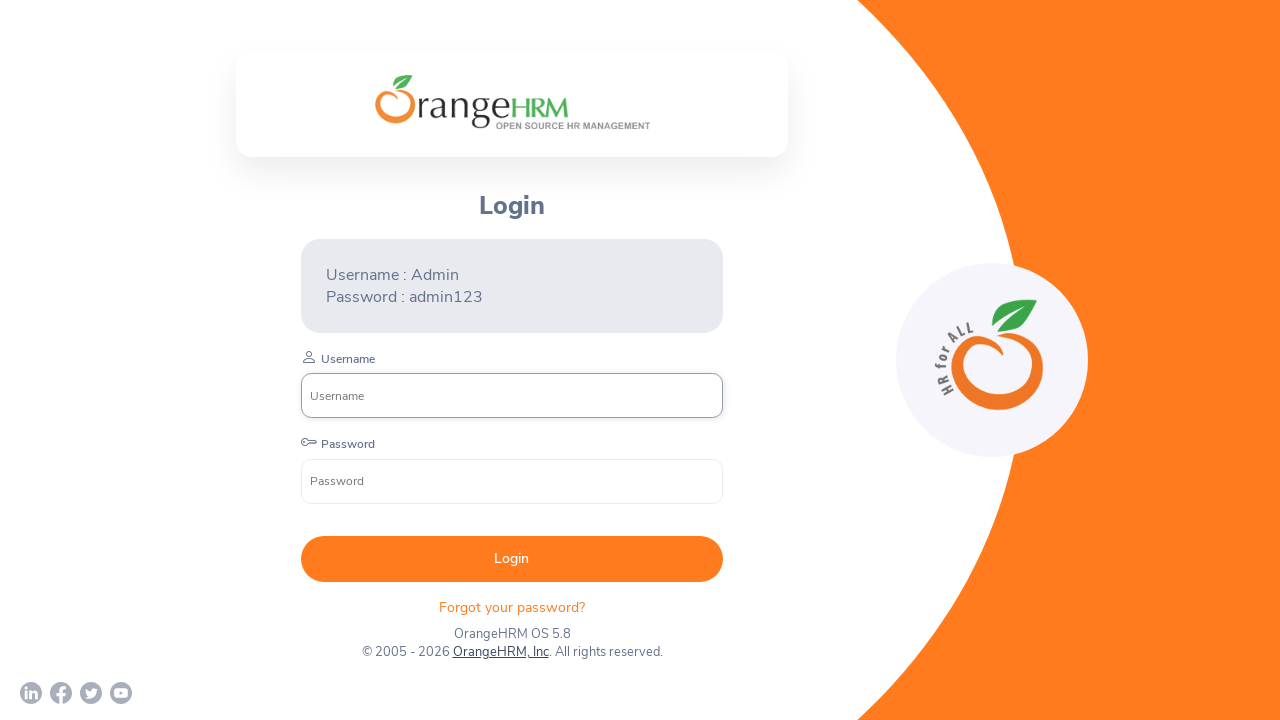

Verified that username field is enabled
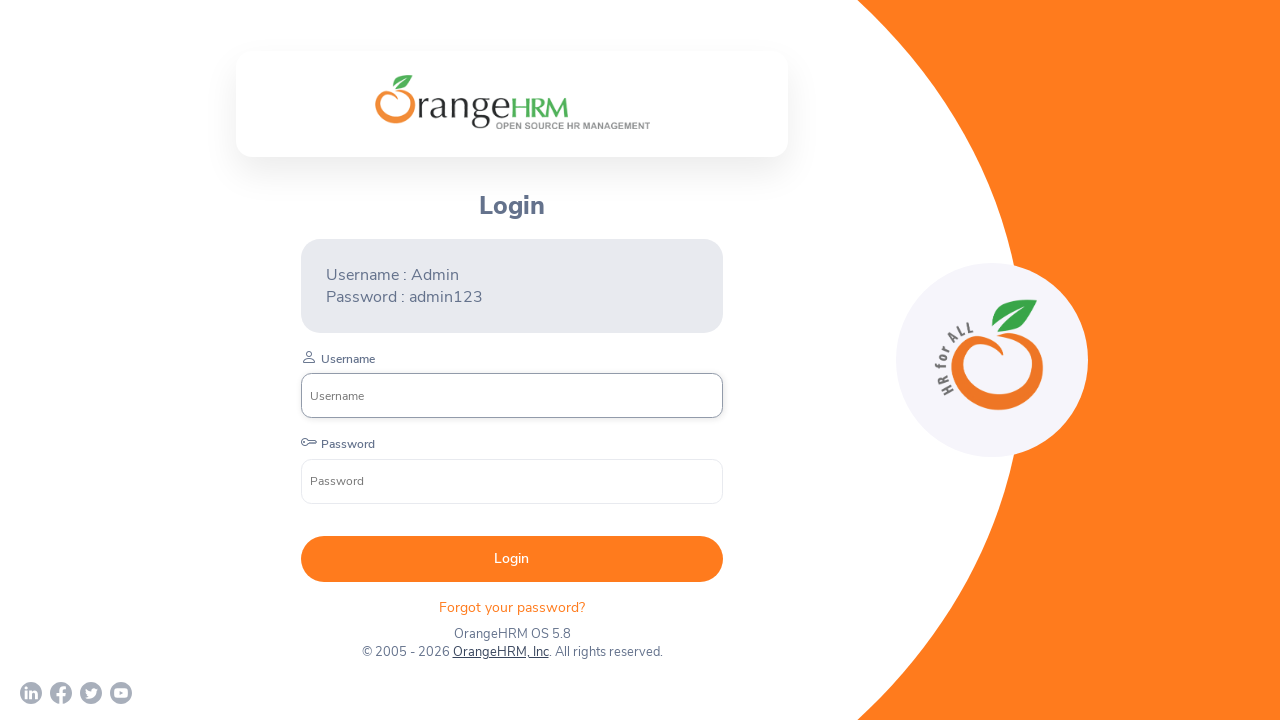

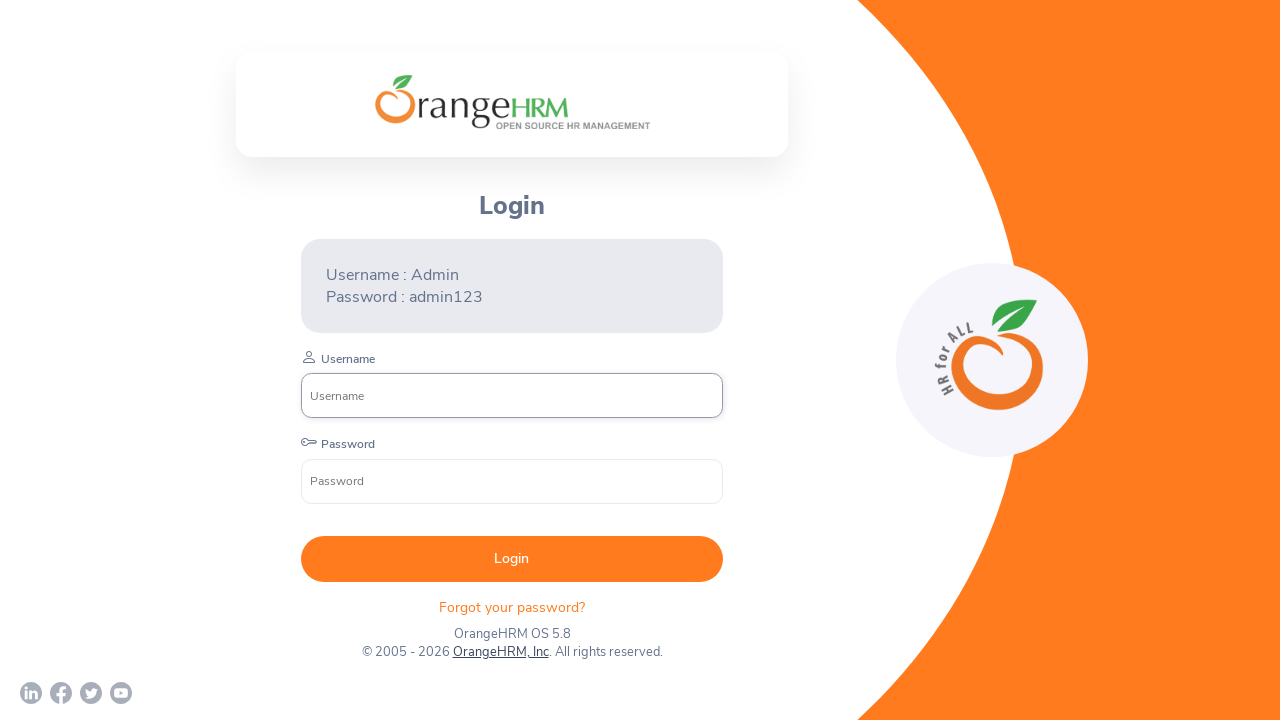